Tests right-click context menu functionality by performing a context click on an element and selecting the "Copy" option from the appearing context menu.

Starting URL: http://swisnl.github.io/jQuery-contextMenu/demo.html

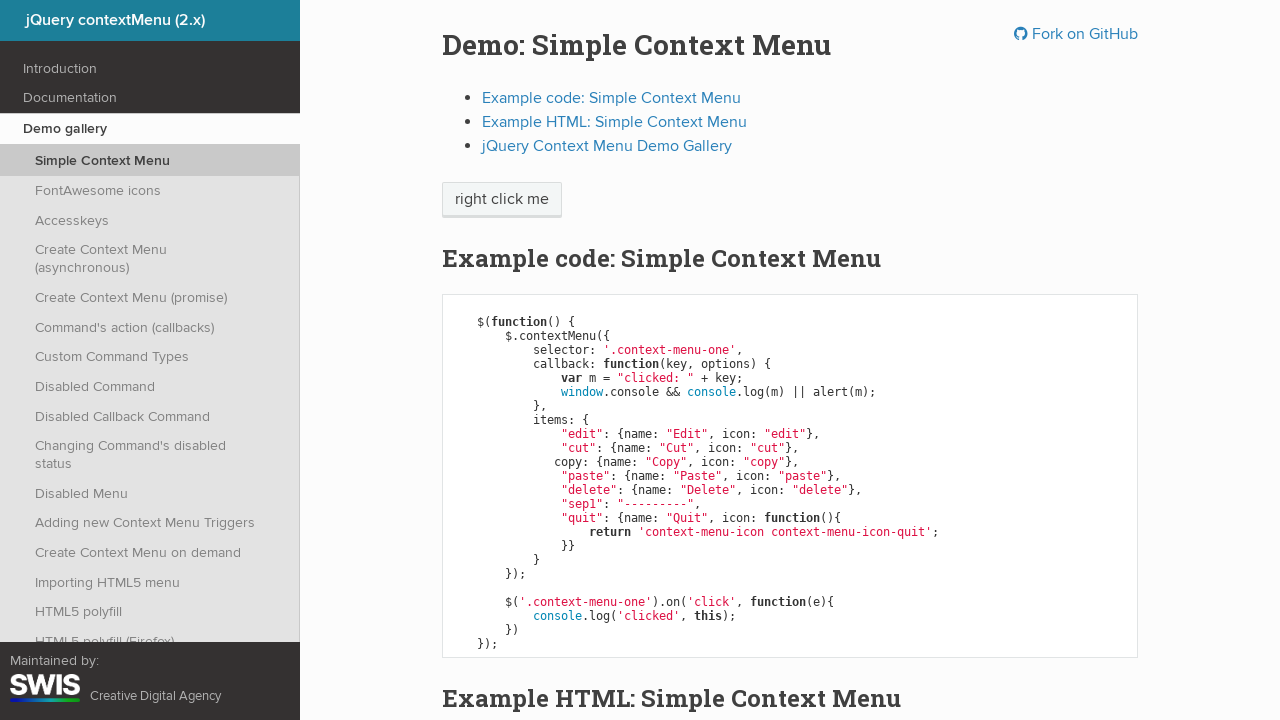

Located the 'right click me' element
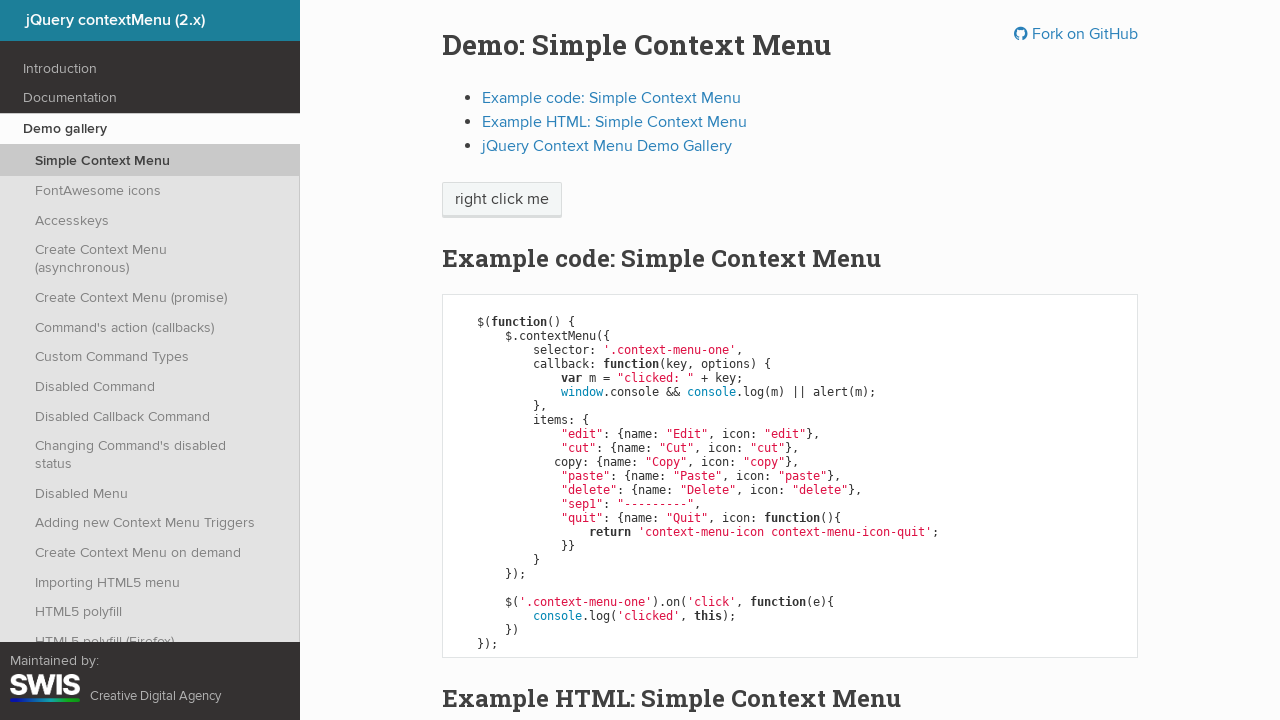

Performed right-click context menu on the element at (502, 200) on xpath=//span[text()='right click me']
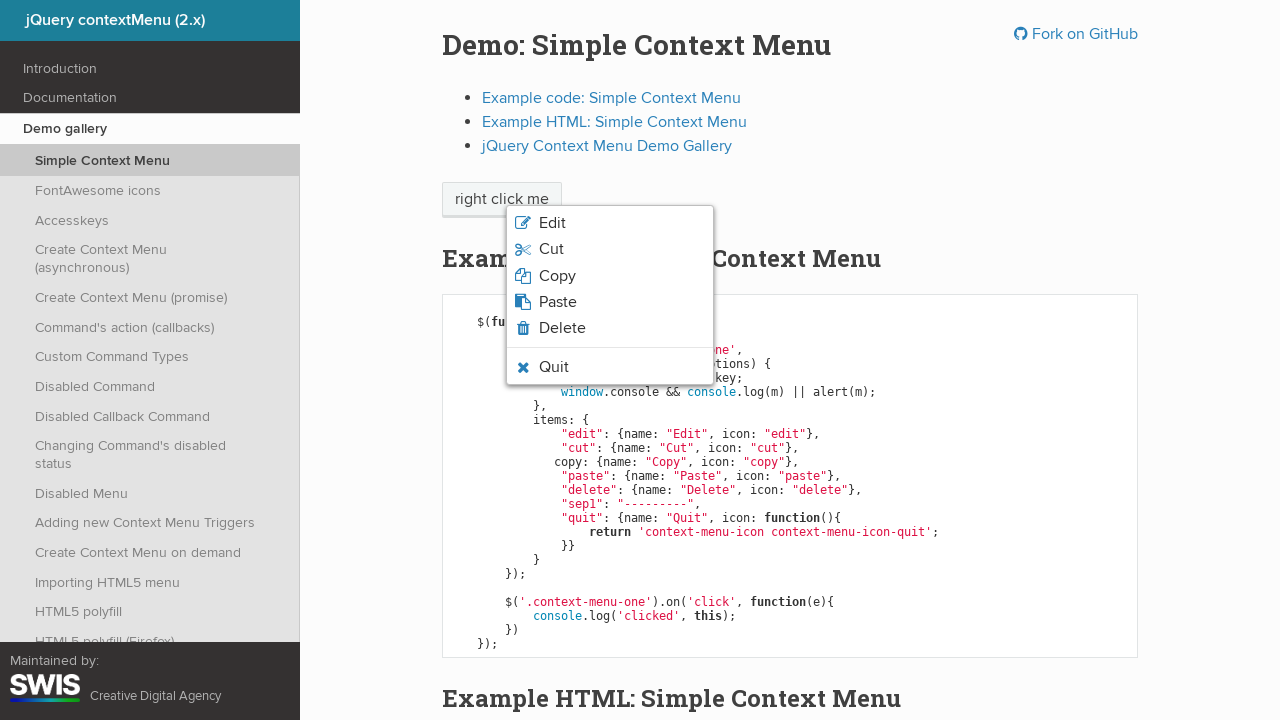

Clicked the 'Copy' option from the context menu at (557, 276) on xpath=//span[text()='Copy']
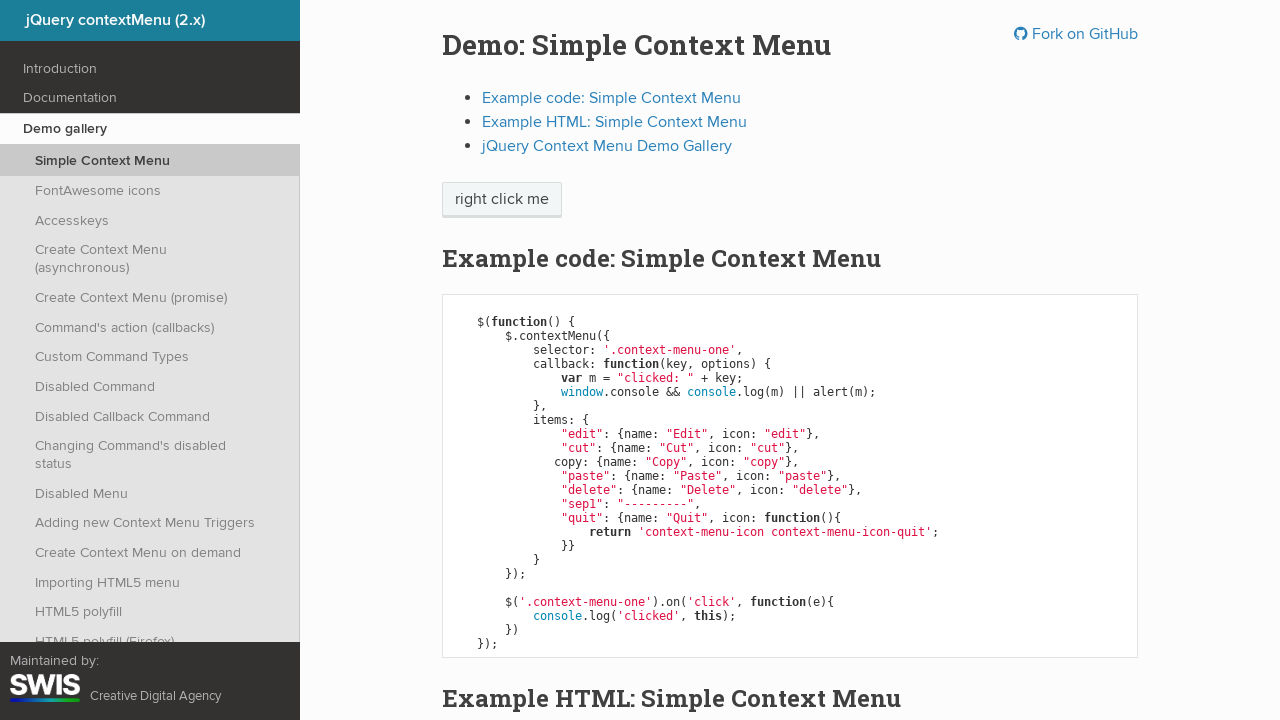

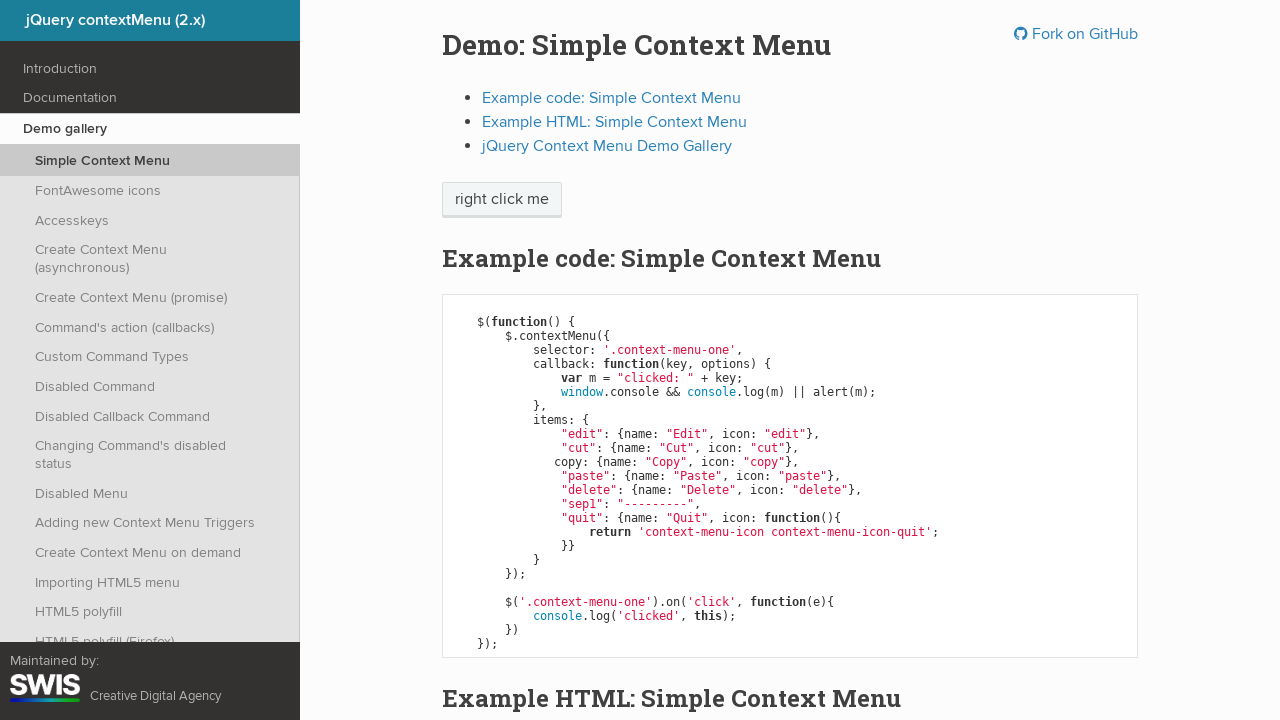